Tests alert dialog interaction by clicking a button to trigger a prompt alert, entering text, and accepting it

Starting URL: https://www.leafground.com/alert.xhtml

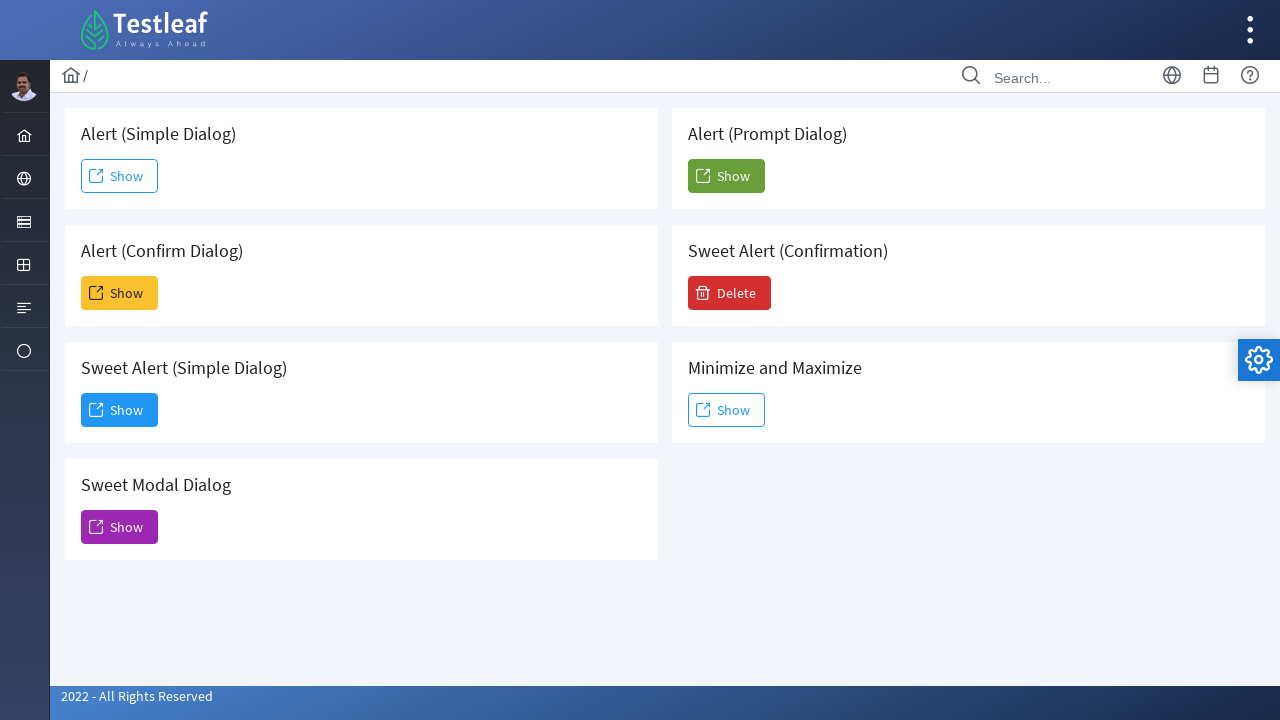

Clicked the fifth 'Show' button to trigger prompt alert at (726, 176) on (//span[text()='Show'])[5]
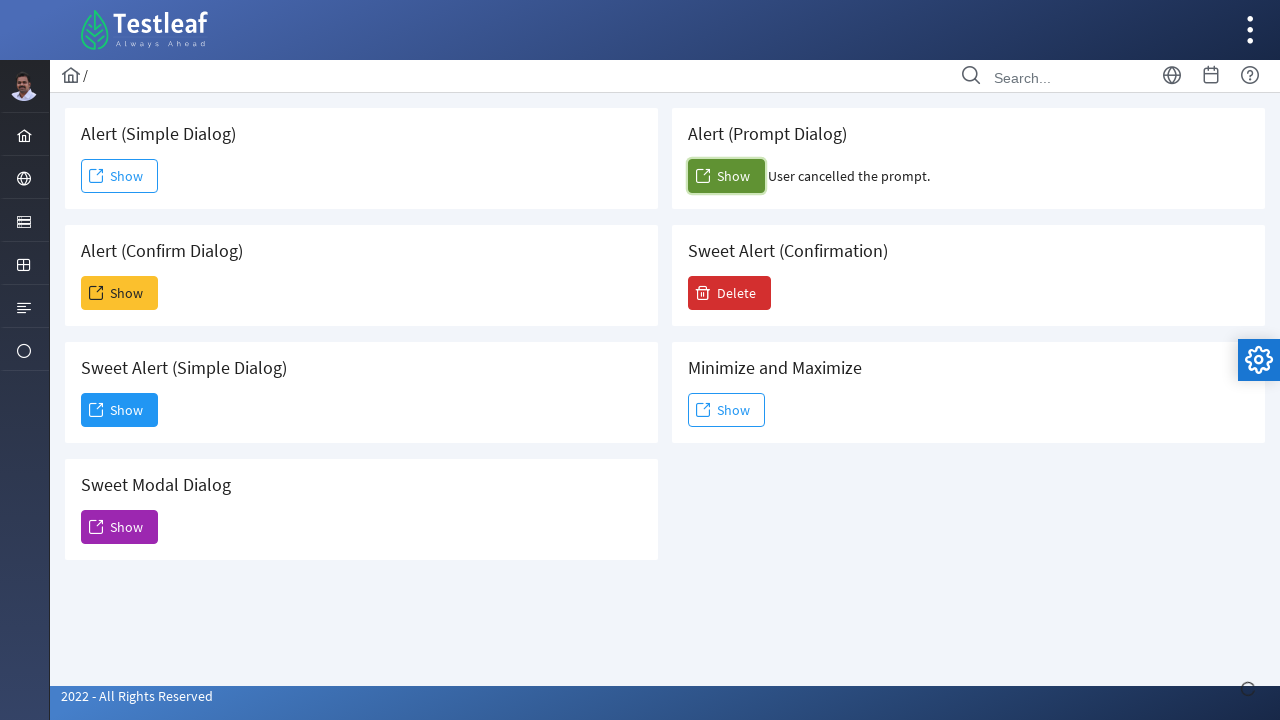

Set up dialog handler to accept prompt with text 'Nidin'
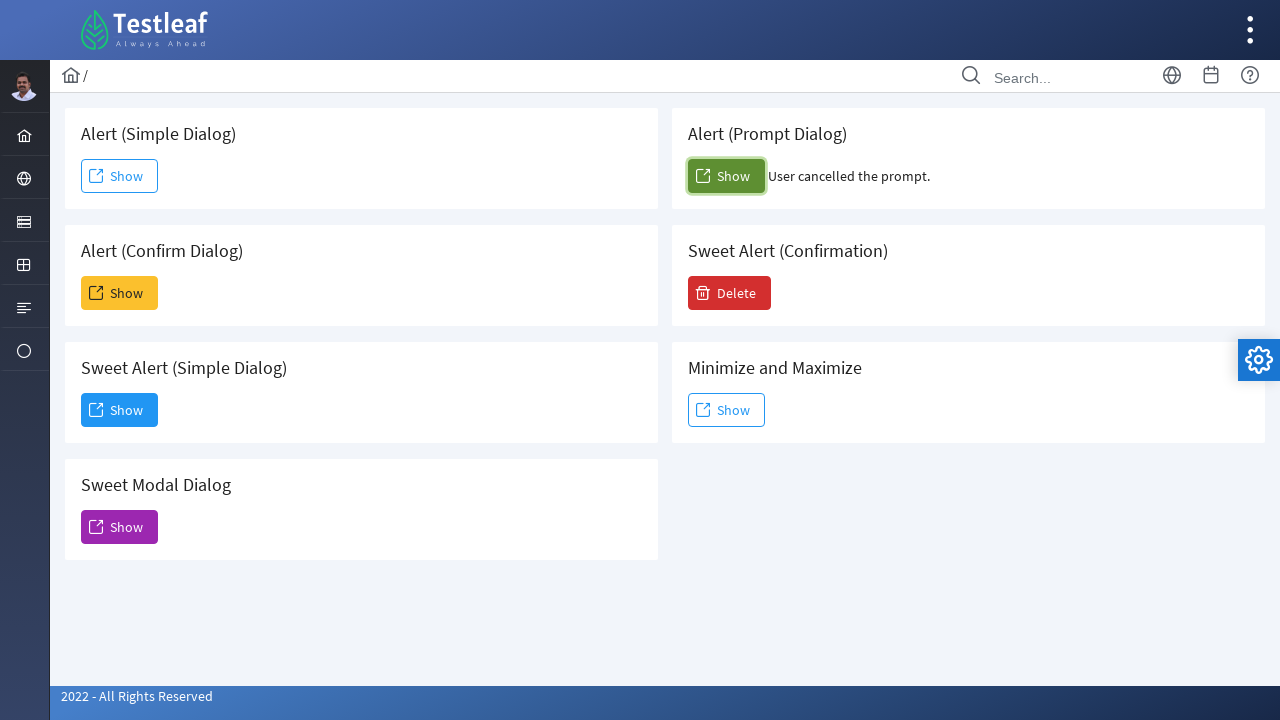

Waited for confirm result element to be visible
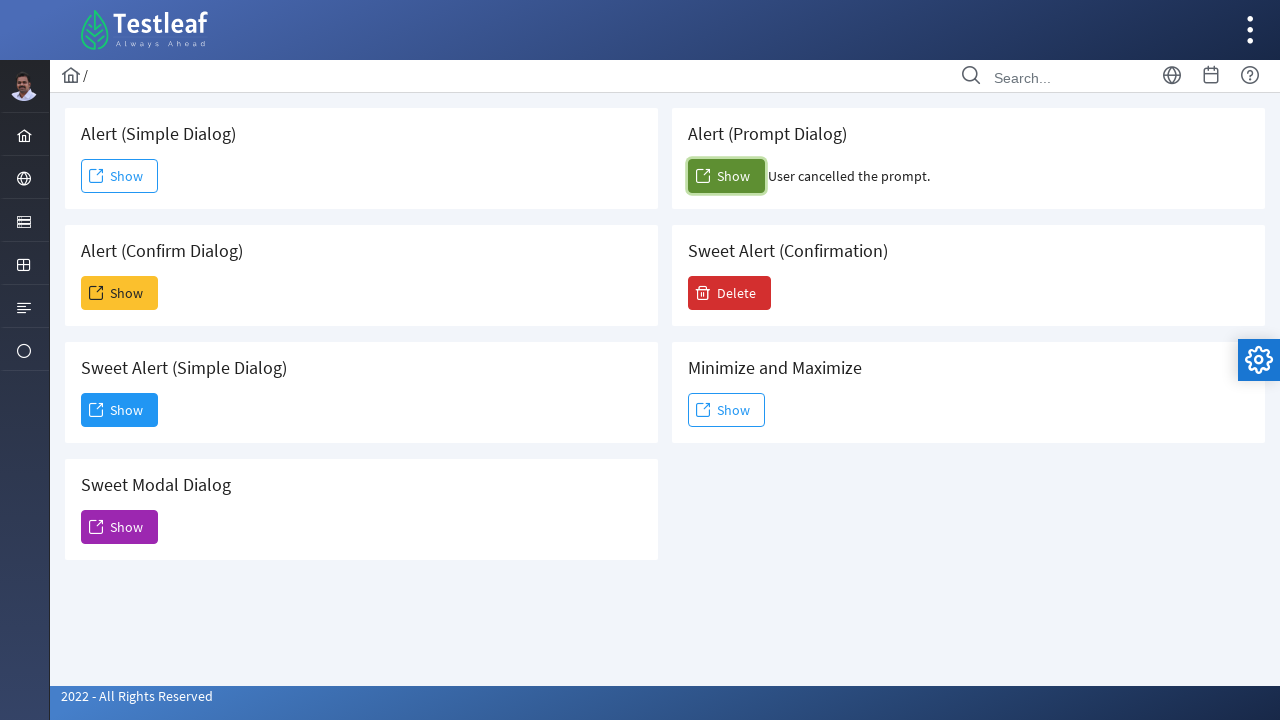

Retrieved result text: User cancelled the prompt.
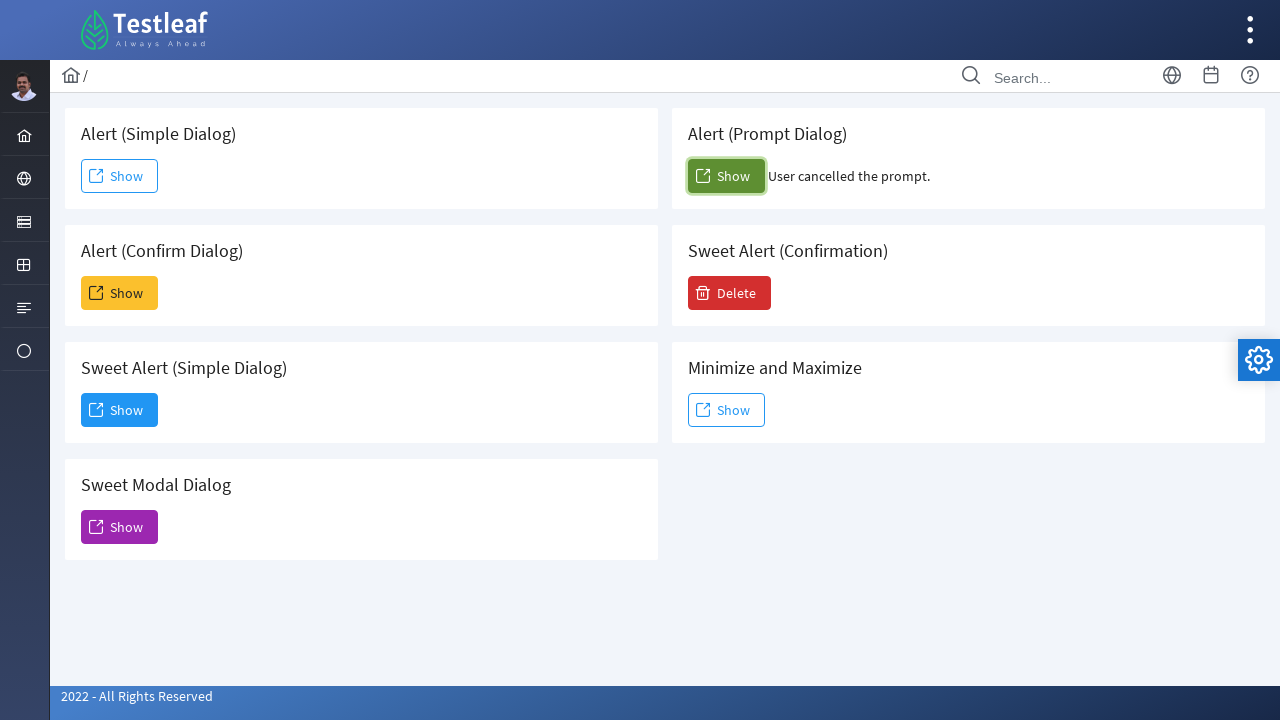

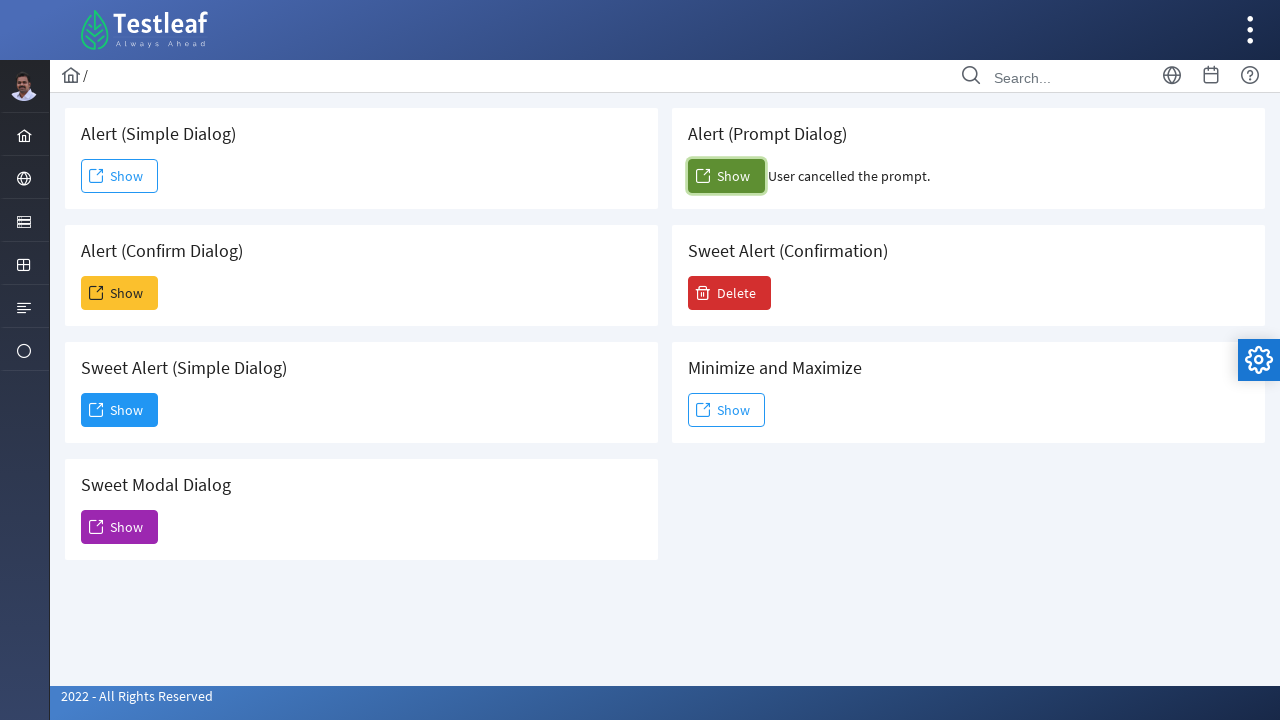